Tests navigation to Top Rated Real Languages page to verify Shakespeare is not listed

Starting URL: http://www.99-bottles-of-beer.net/

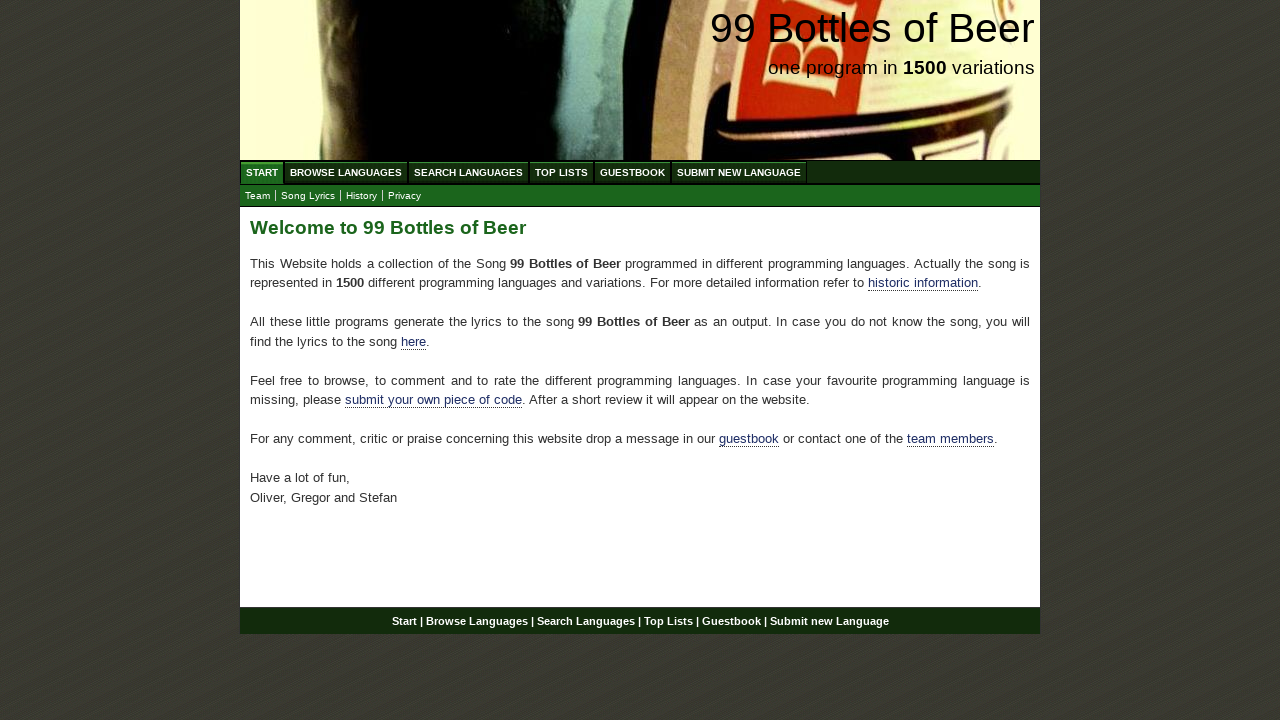

Clicked on Top Lists menu at (562, 172) on xpath=//a[@href='/toplist.html']
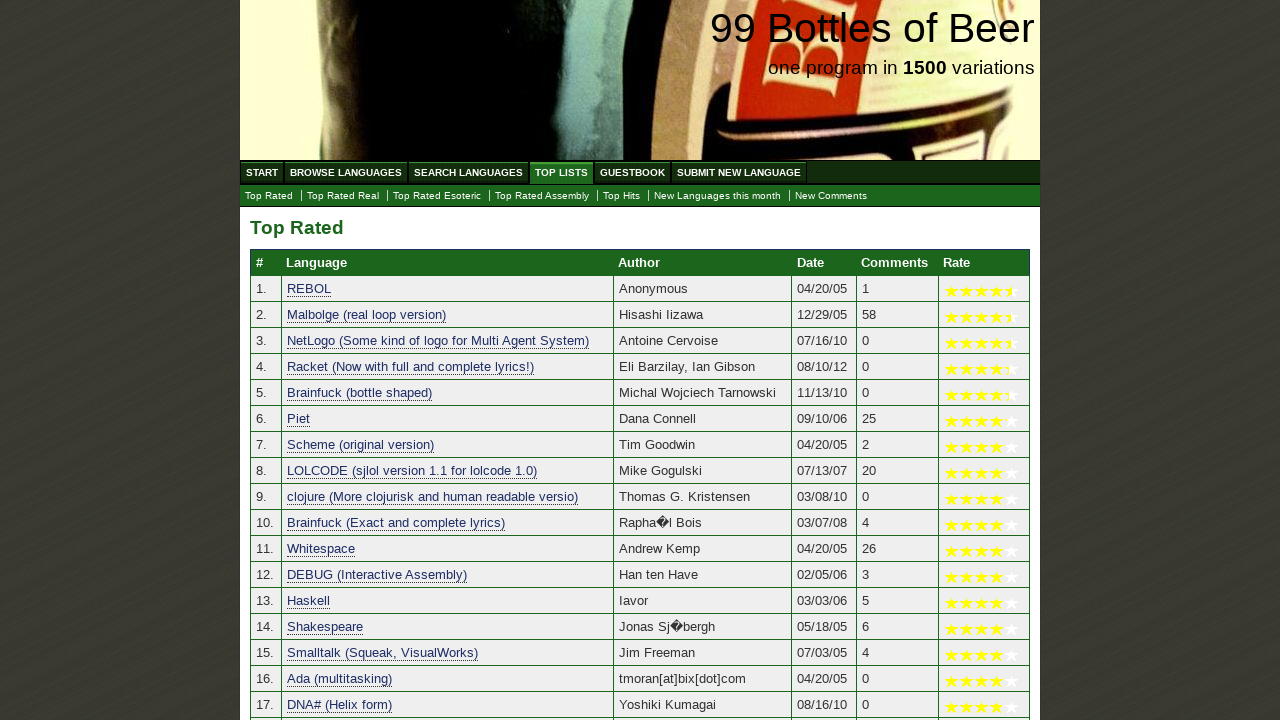

Clicked on Top Rated Real Languages link at (343, 196) on xpath=//a[@href='./toplist_real.html']
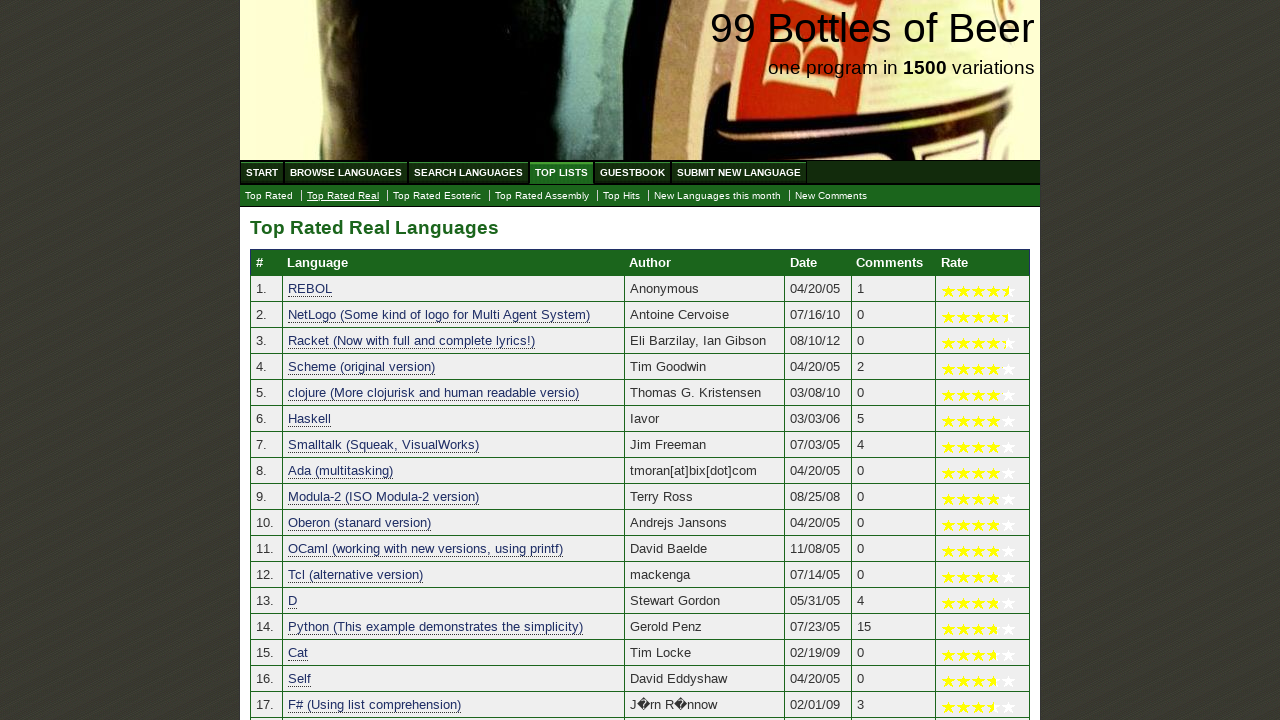

Top Rated Real Languages list loaded
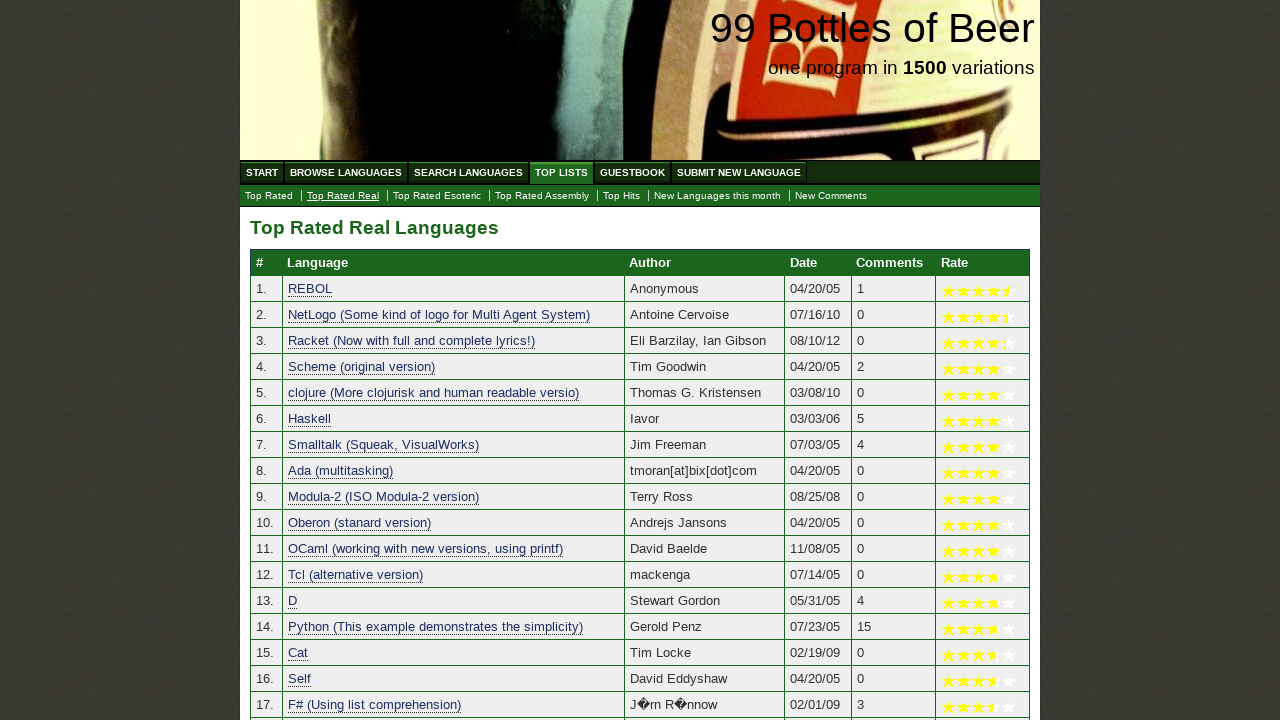

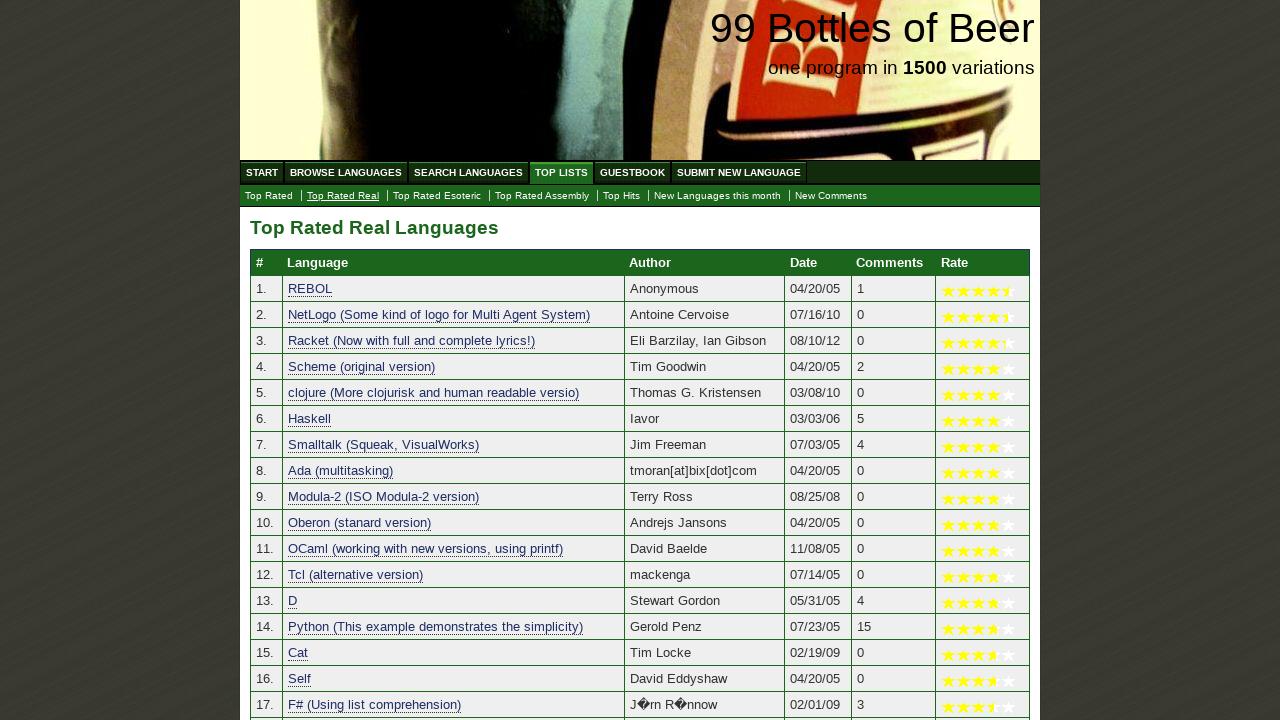